Tests nested frame navigation by switching to frame-top, then frame-left, reading content, then navigating to the main page to verify heading text

Starting URL: https://the-internet.herokuapp.com/nested_frames

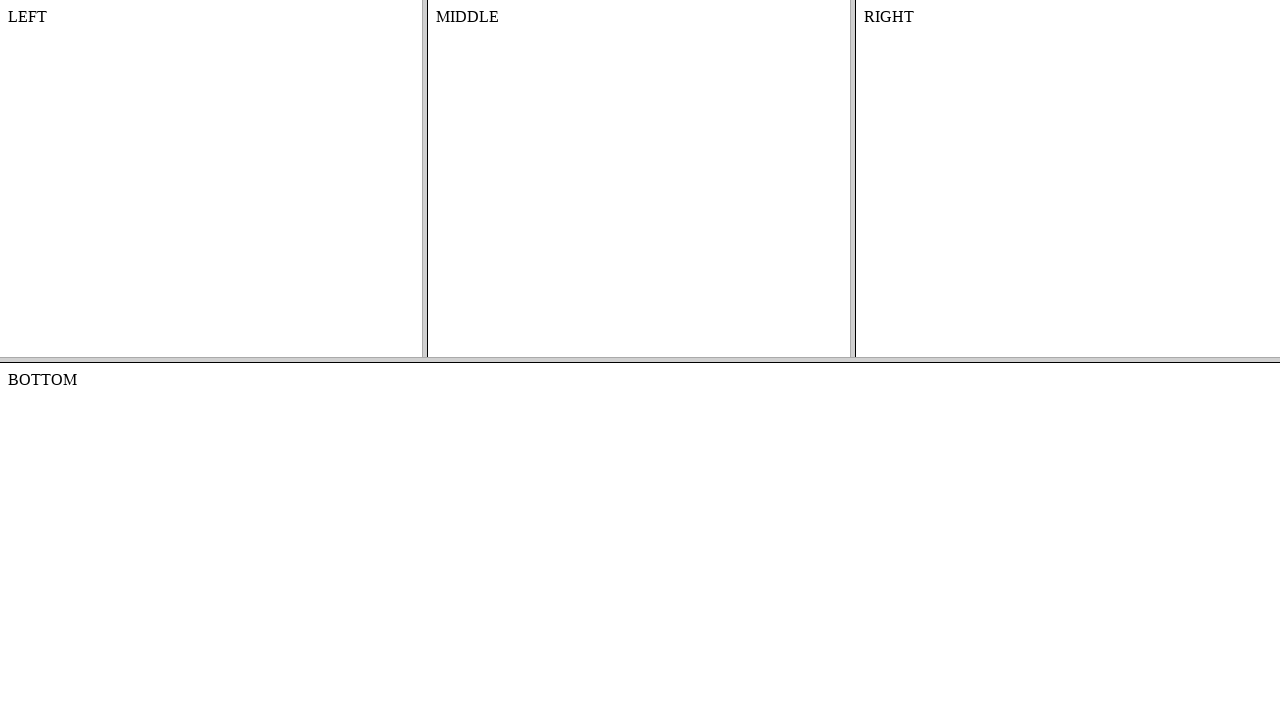

Located frame-top frame
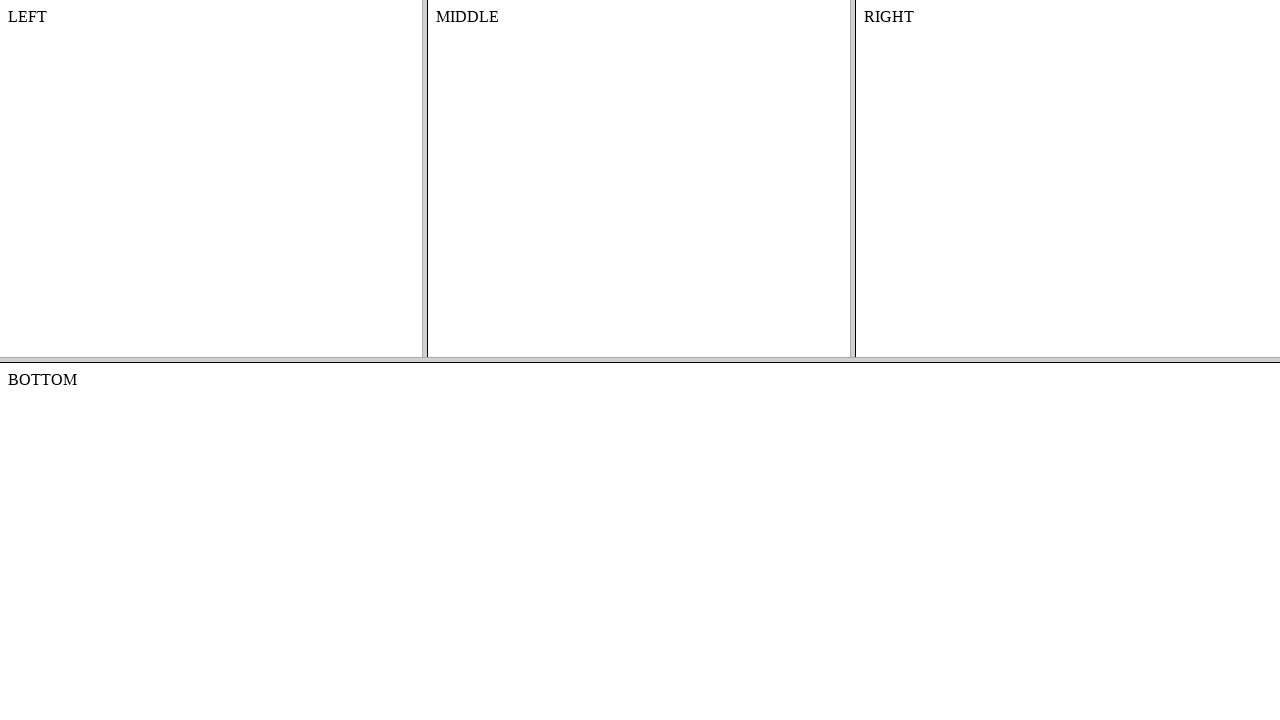

Located frame-left frame within frame-top
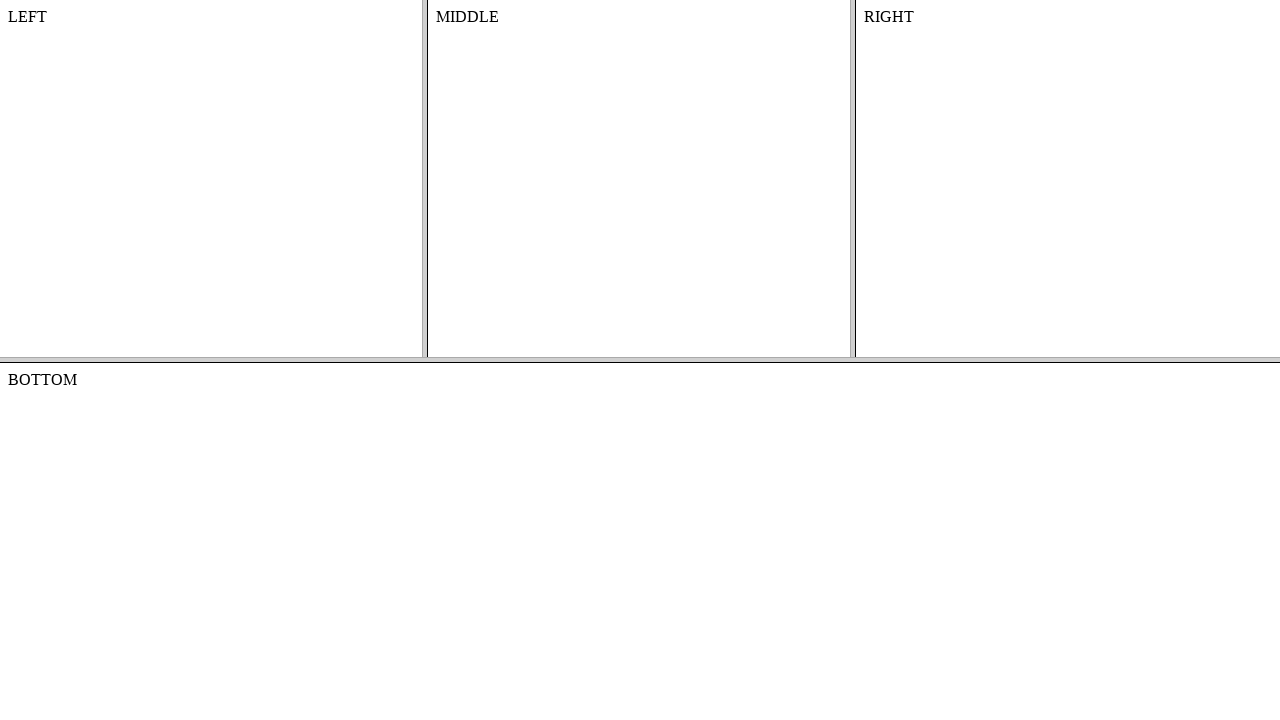

Waited for body element in frame-left to be available
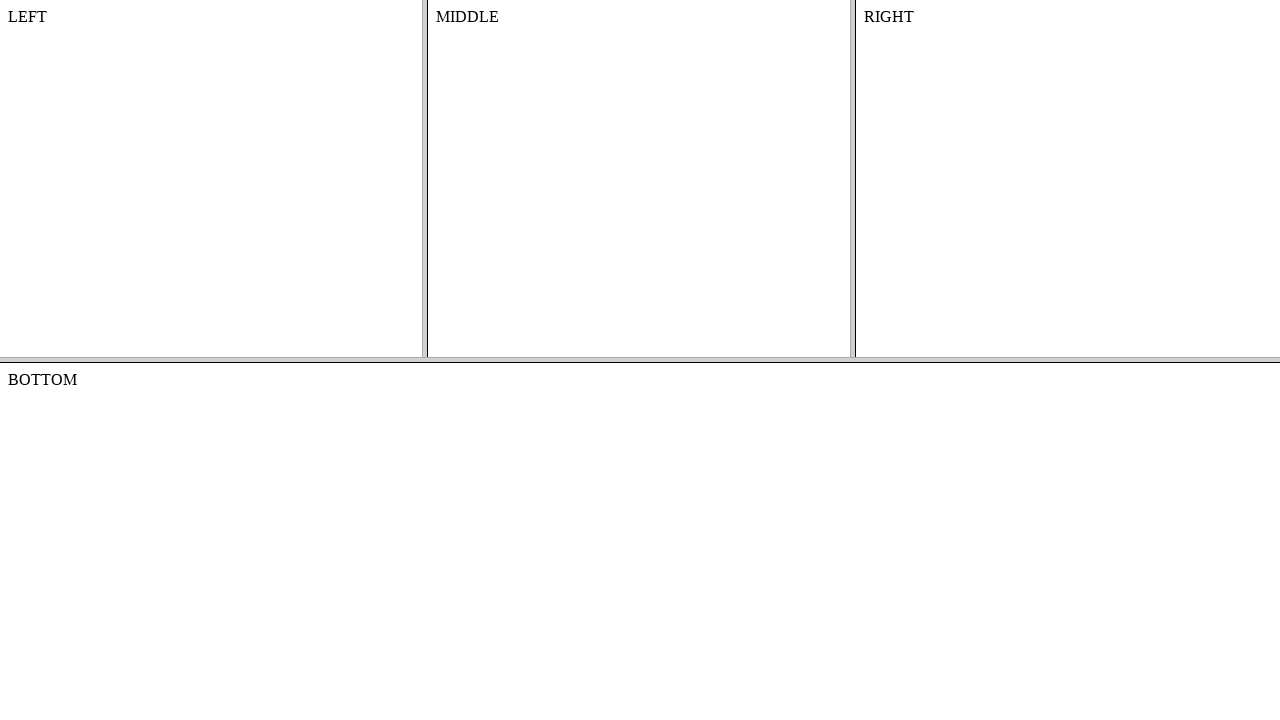

Navigated to main page at https://the-internet.herokuapp.com/
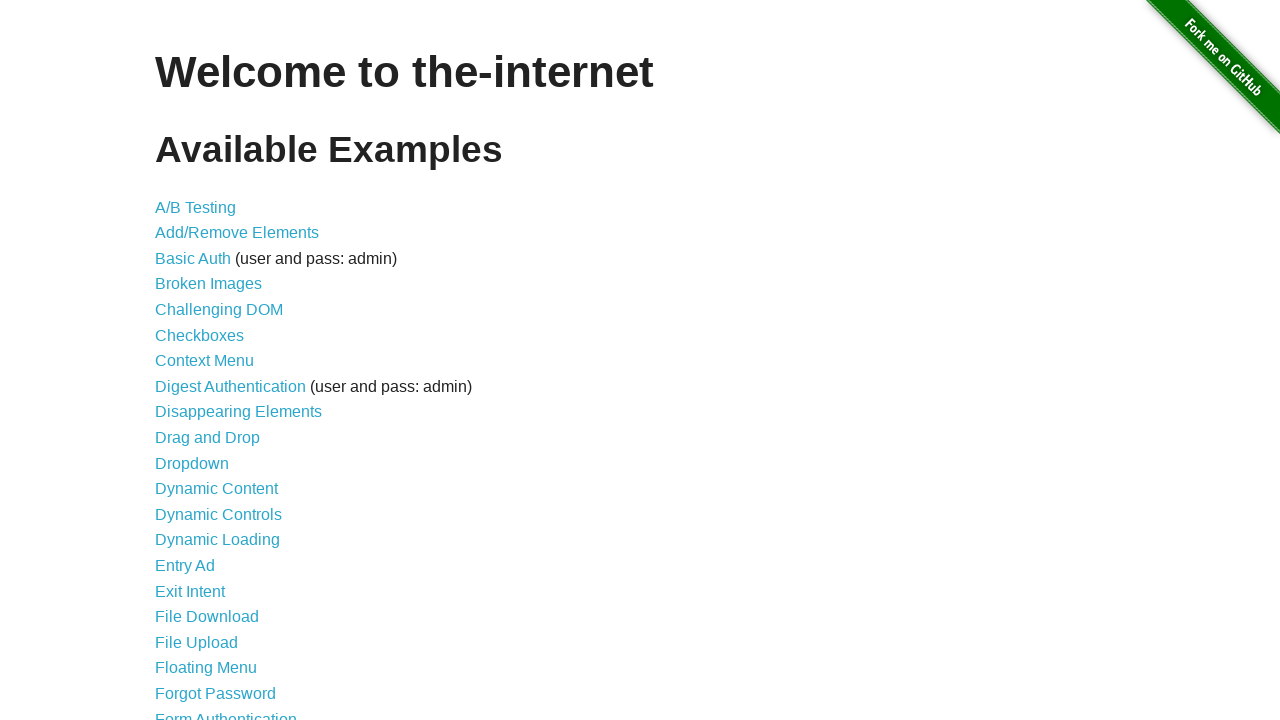

Waited for h1 heading element to be available
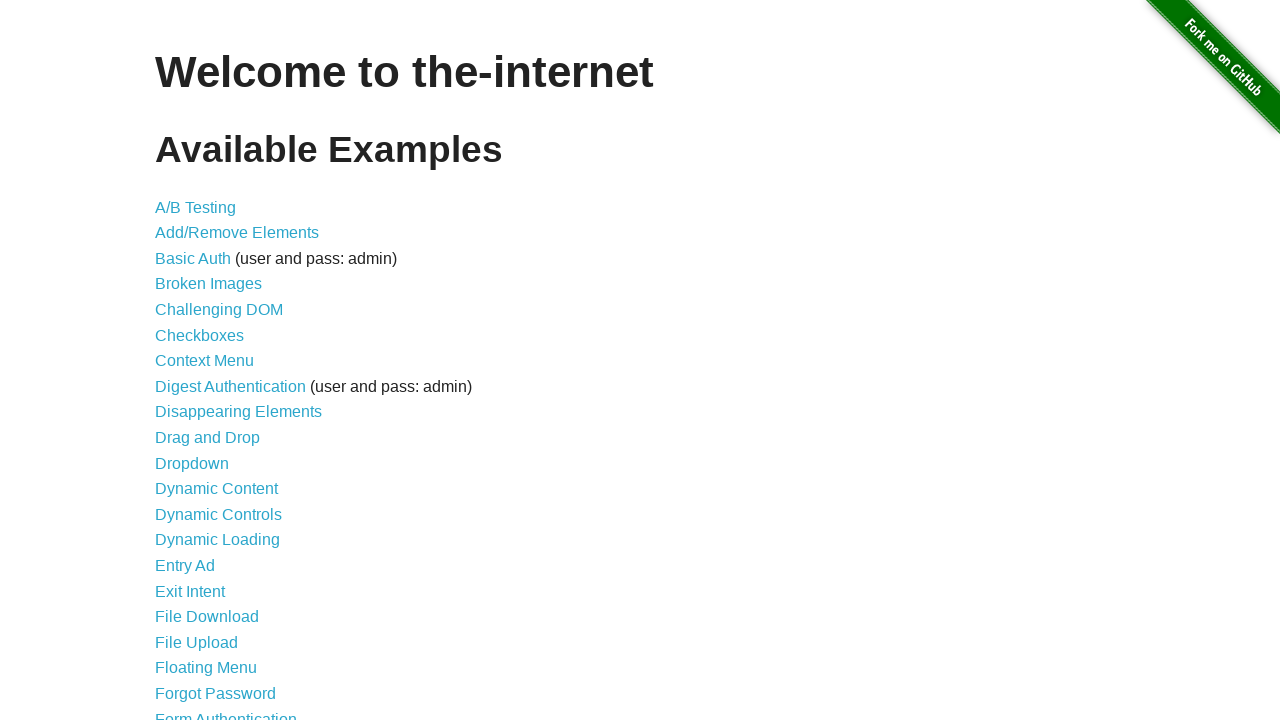

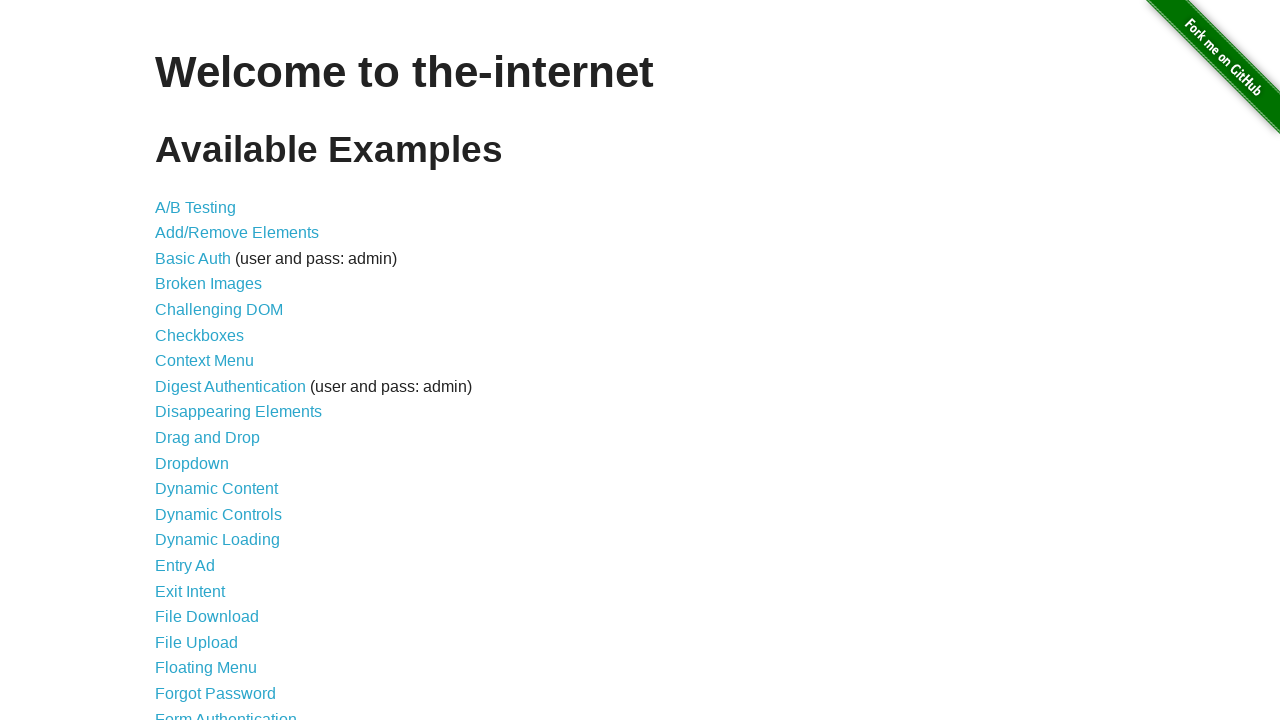